Fills out an event submission form on Global News BC website with event details including name, description, venue, and organizer contact information

Starting URL: https://globalnews.ca/bc/events/add/

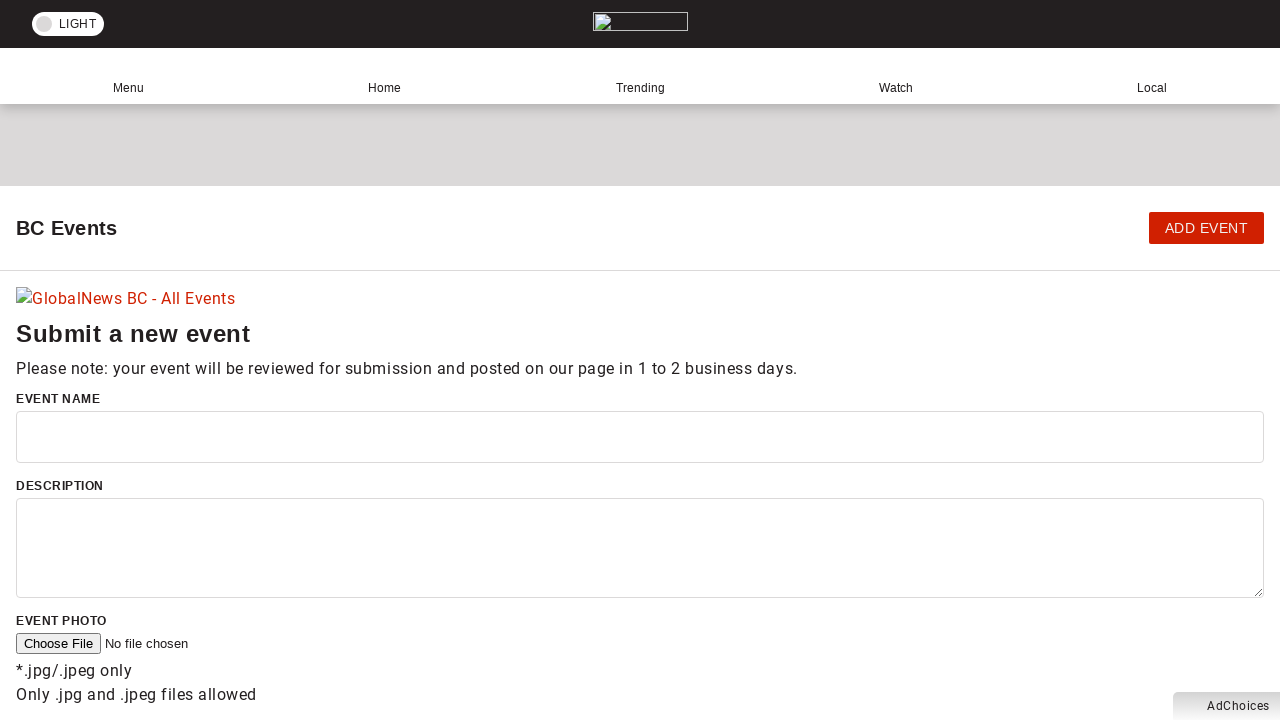

Filled event name with 'Vancouver Tech Meetup' on #event-name
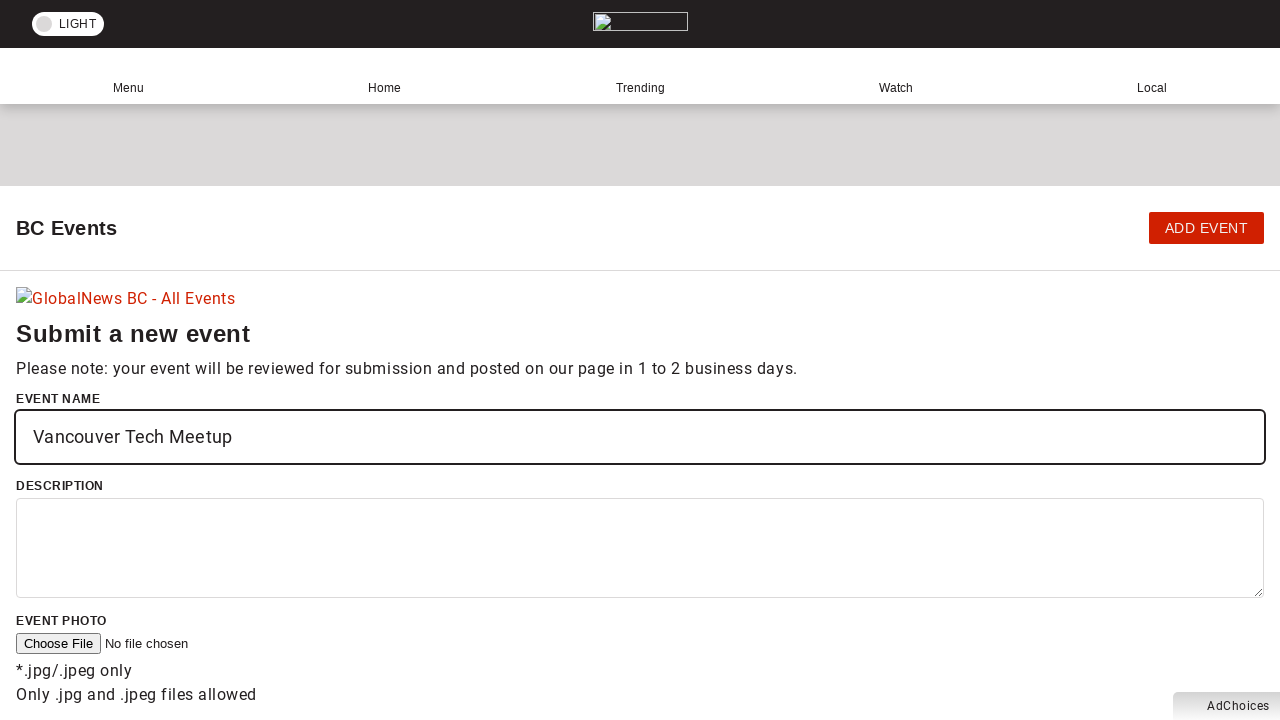

Filled event description with details about the monthly tech gathering on #event-description
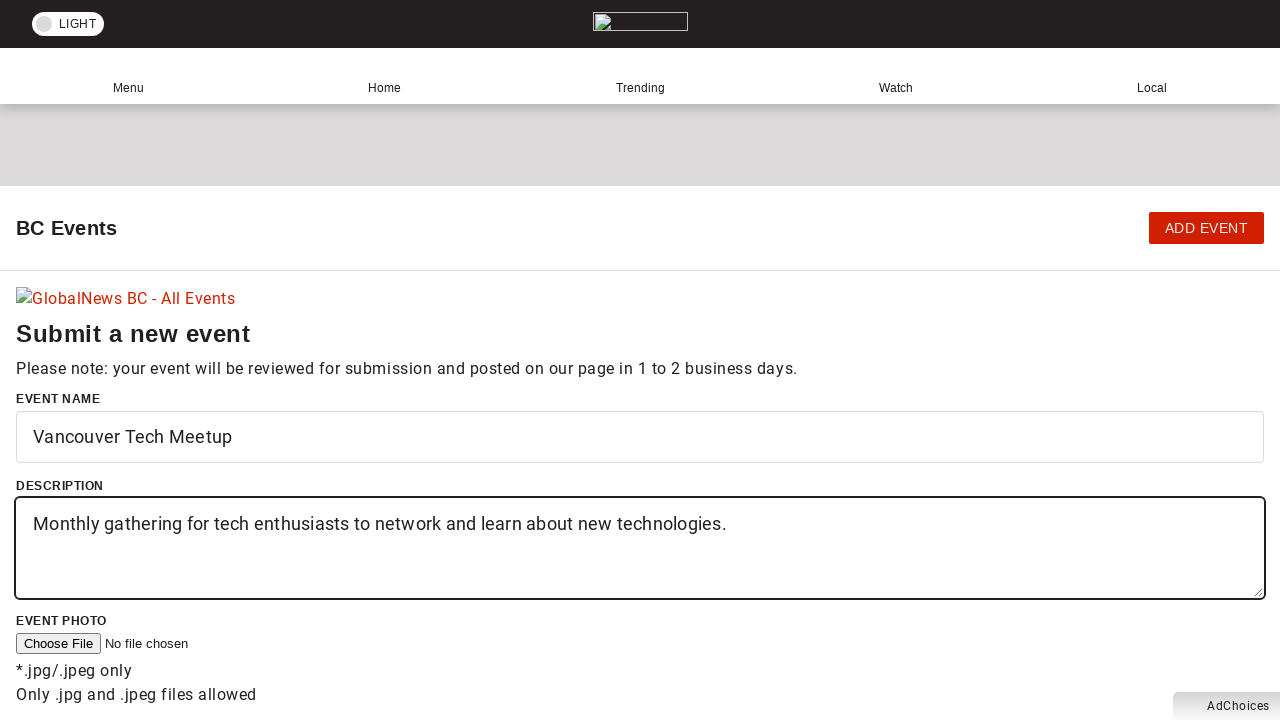

Selected 'Other' for event type on select[name='event-type']
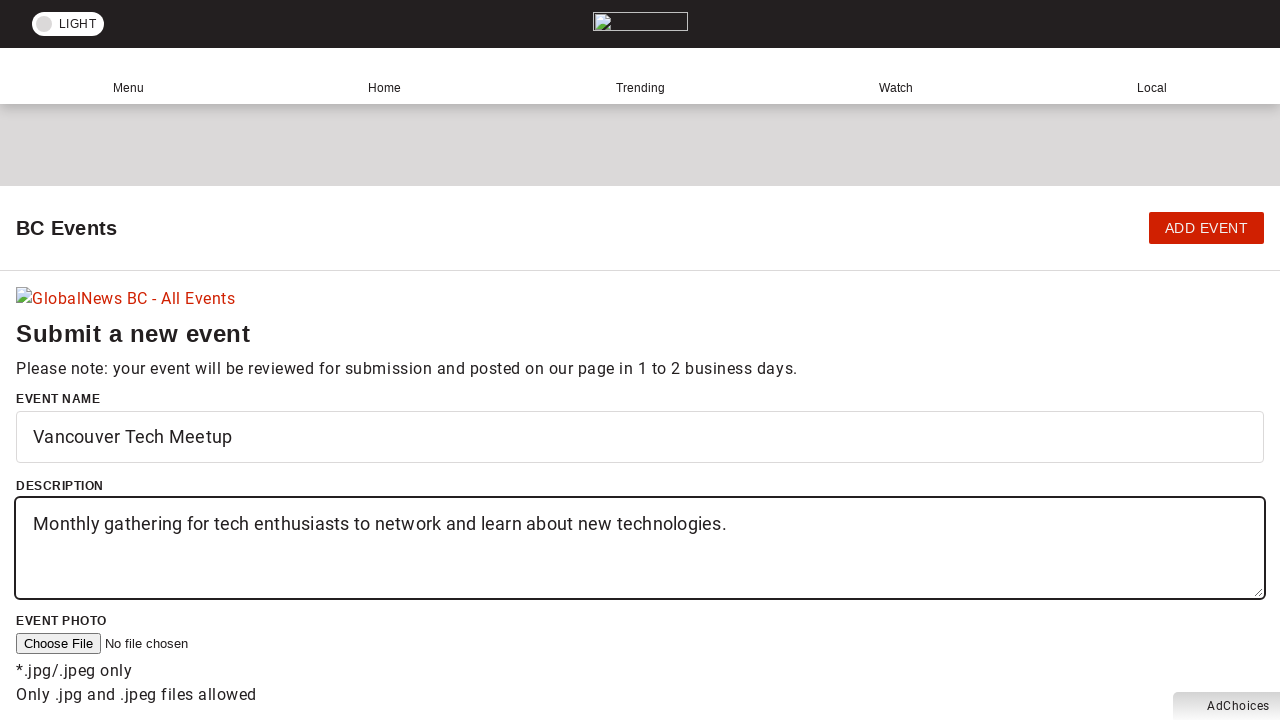

Filled venue with 'Vancouver Convention Centre' on #event-venue
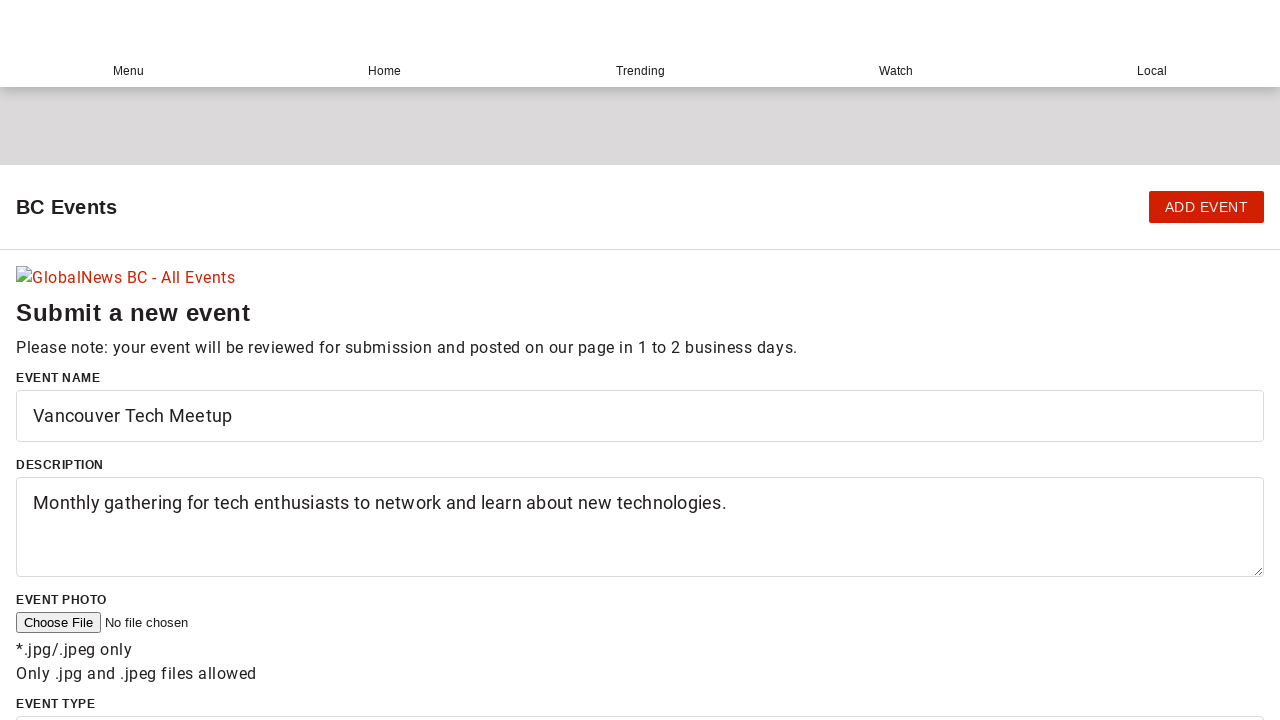

Filled street address with '1055 Canada Place' on #event-street
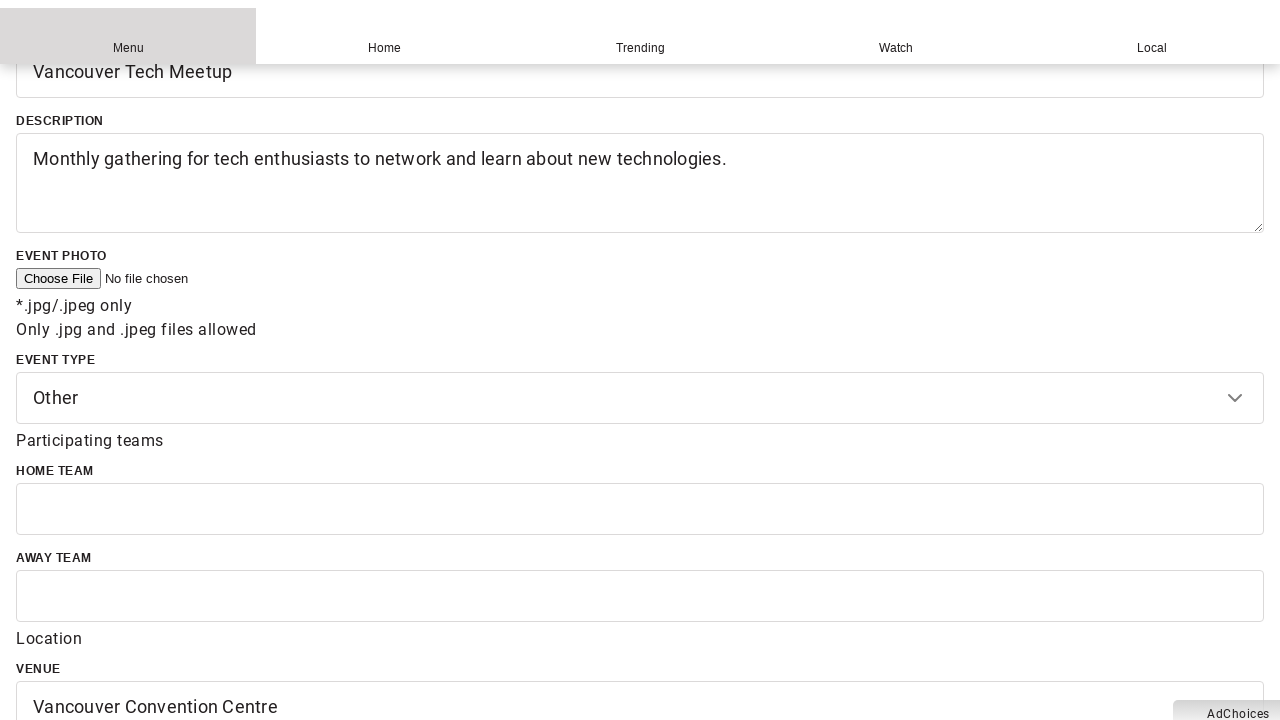

Filled city with 'Vancouver' on #event-city
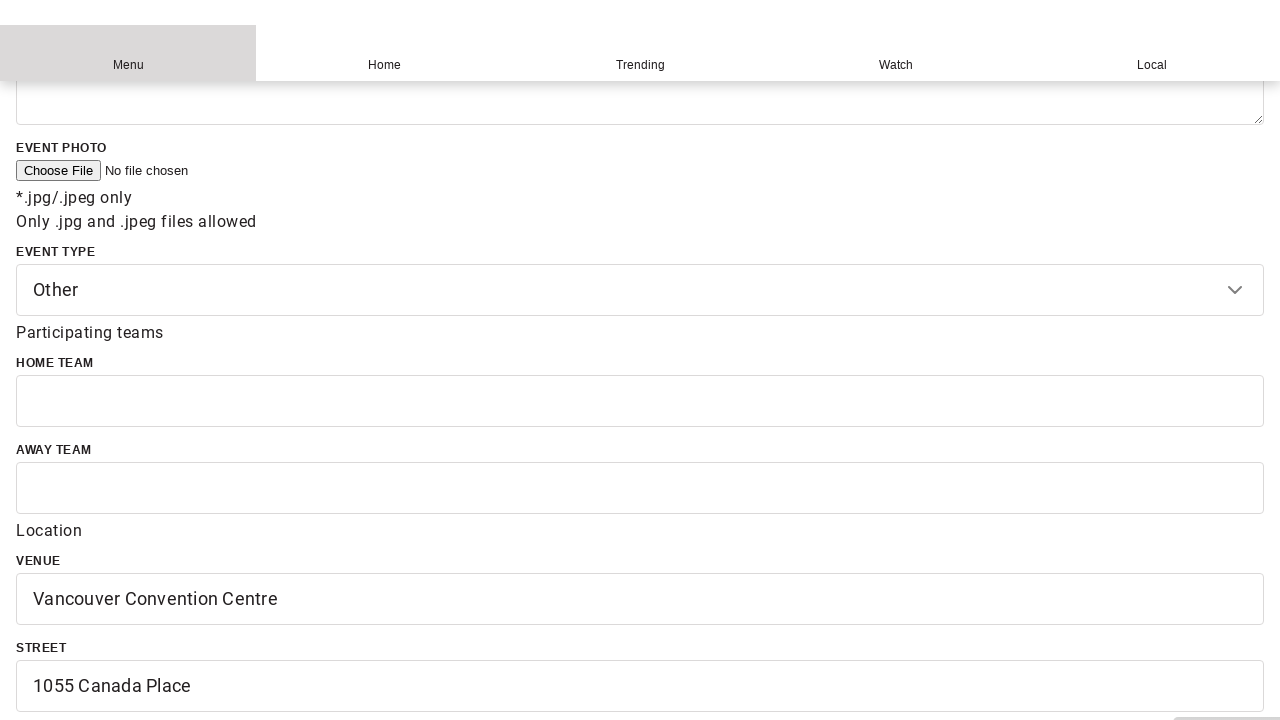

Filled province with 'British Columbia' on #event-province
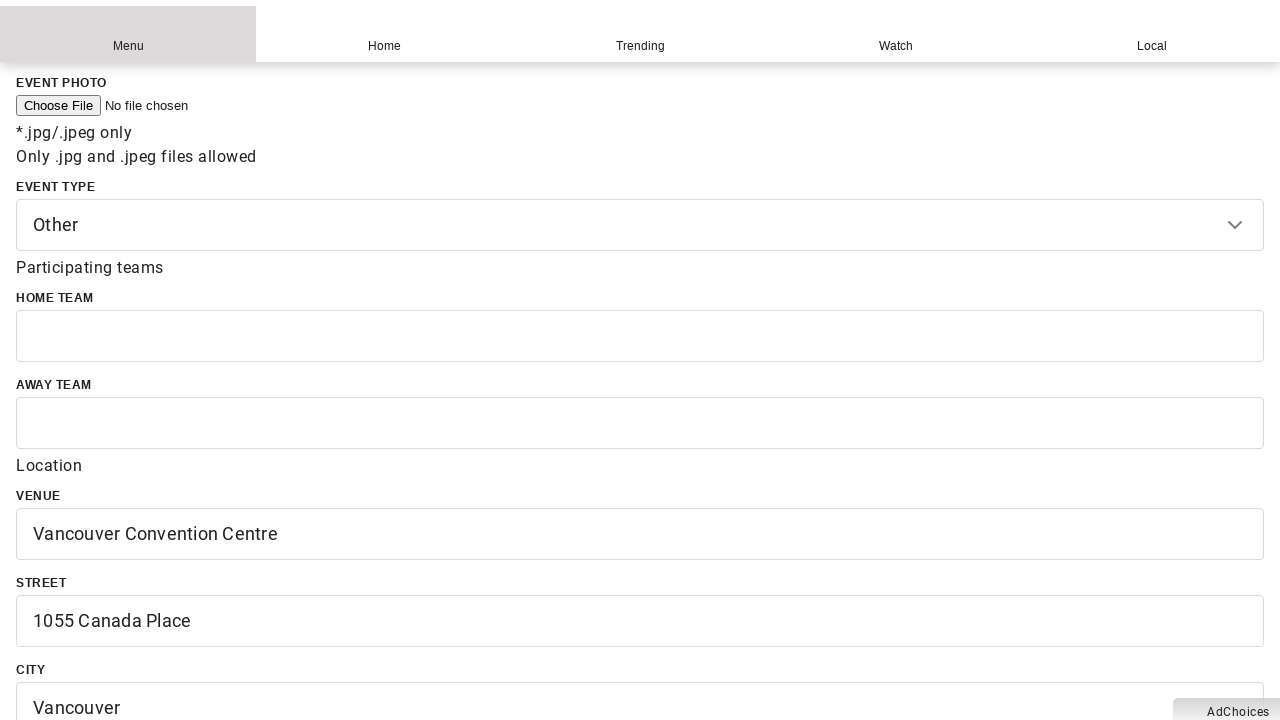

Filled country with 'Canada' on #event-country
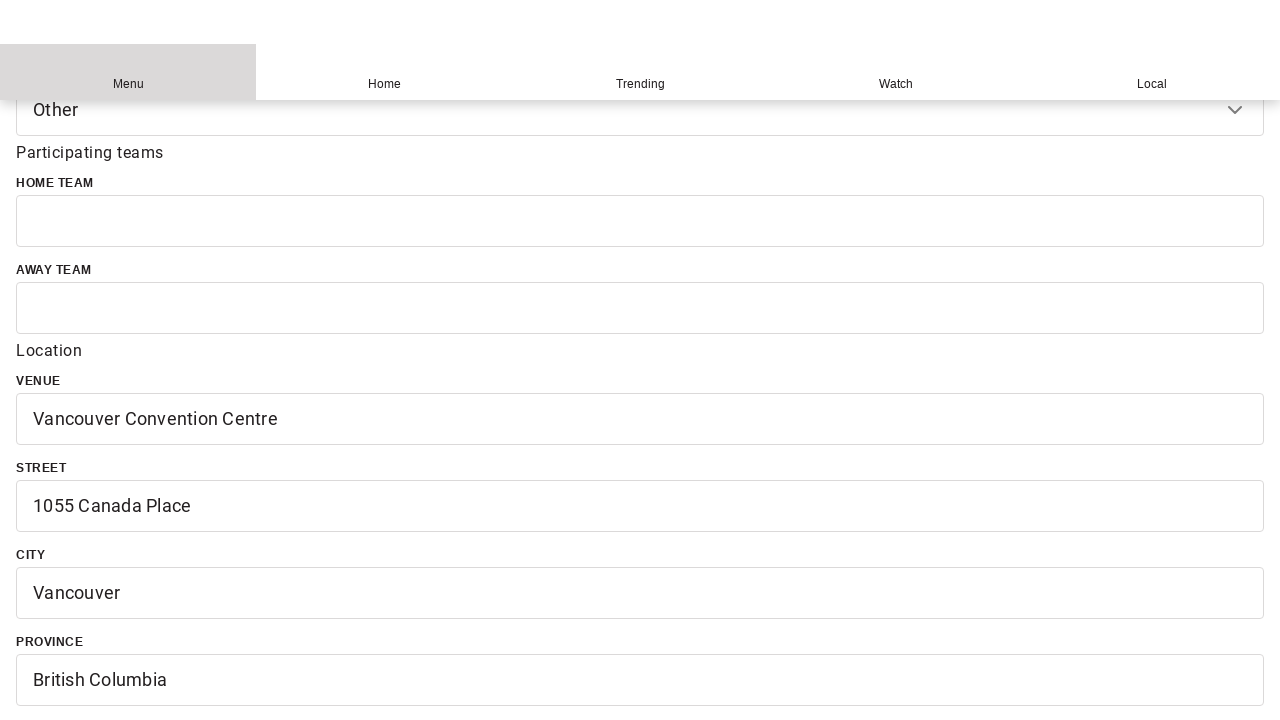

Filled organizer name with 'Michael Chen' on #event-organizer-name
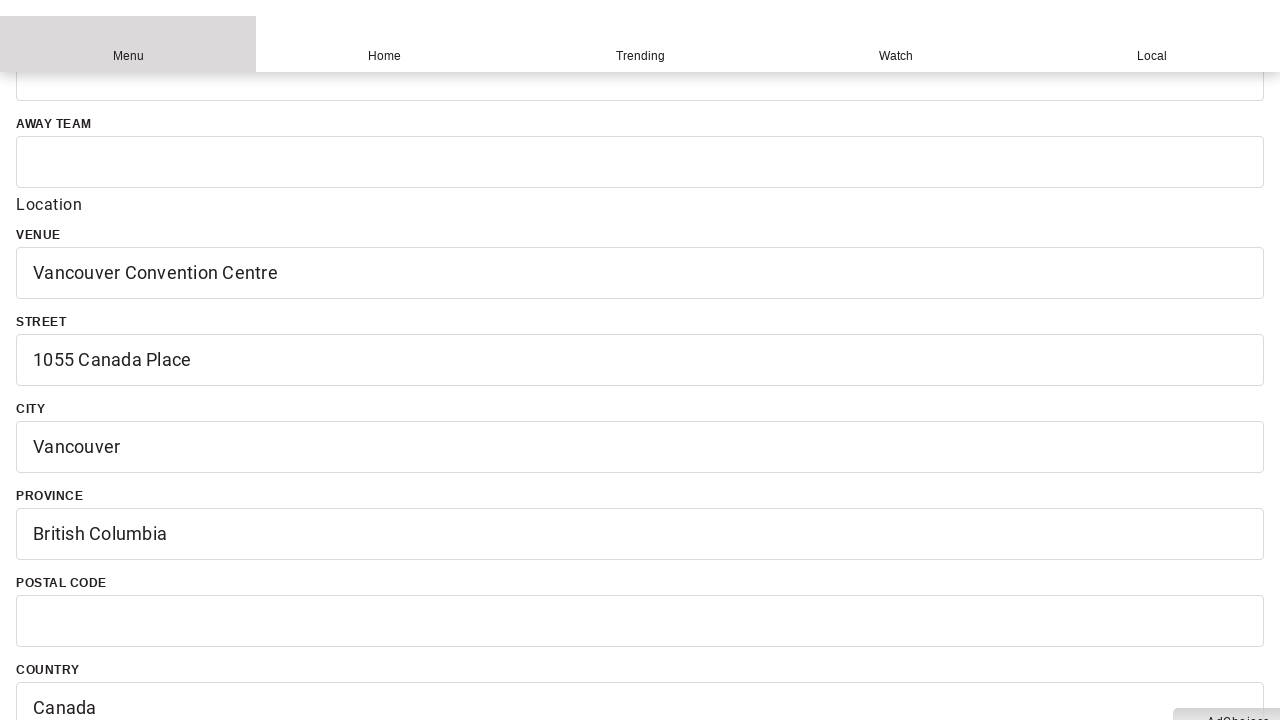

Filled organizer email with 'michael.chen@techgroup.com' on #event-organizer-email
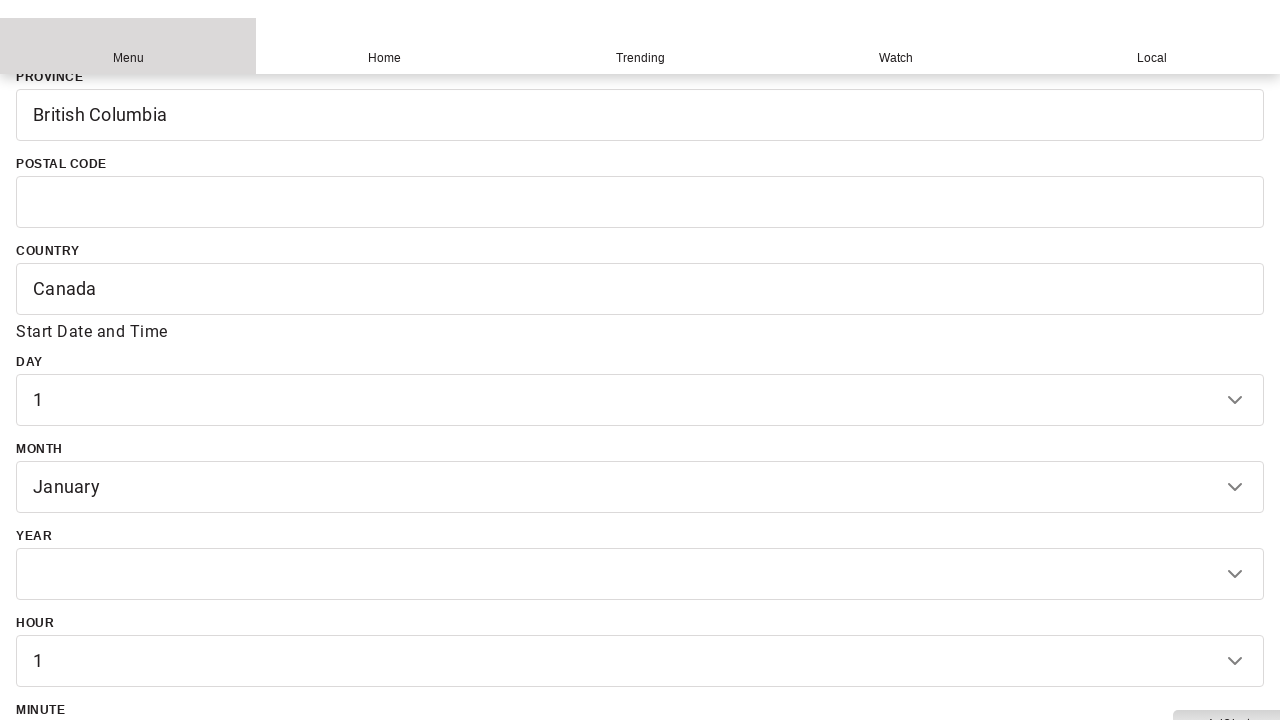

Filled organizer phone with '604-555-9876' on #event-organizer-phone
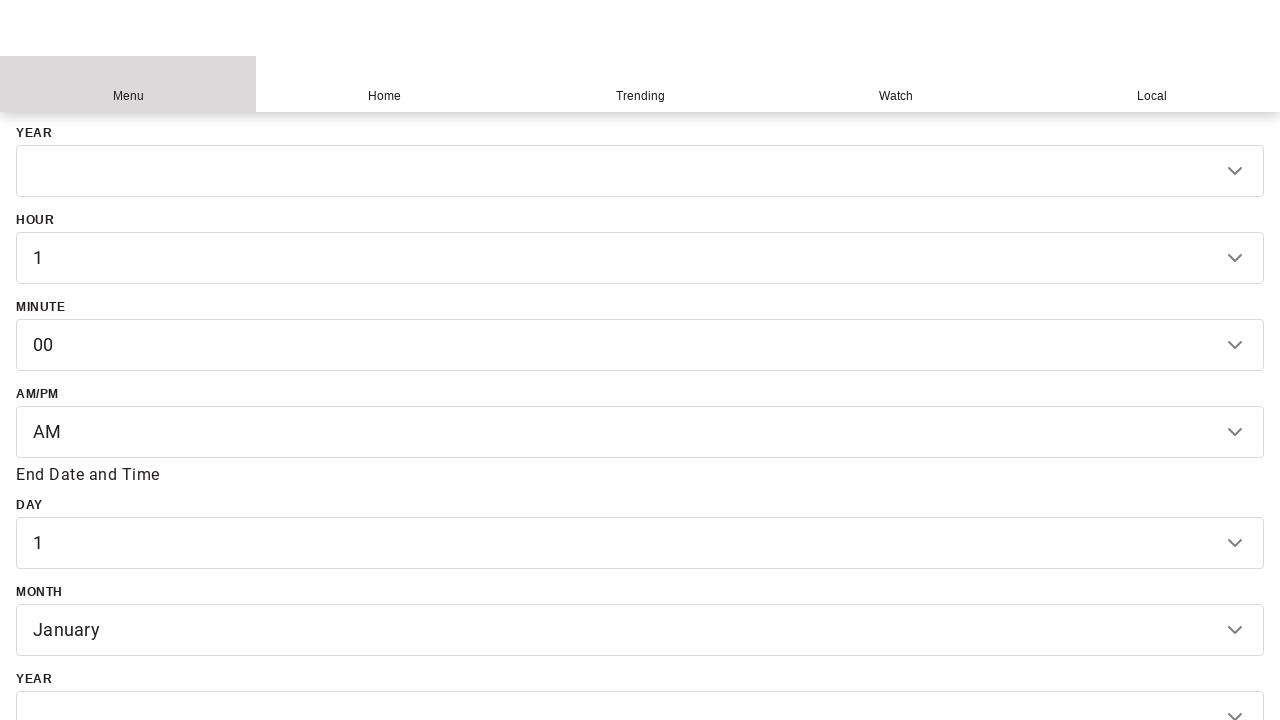

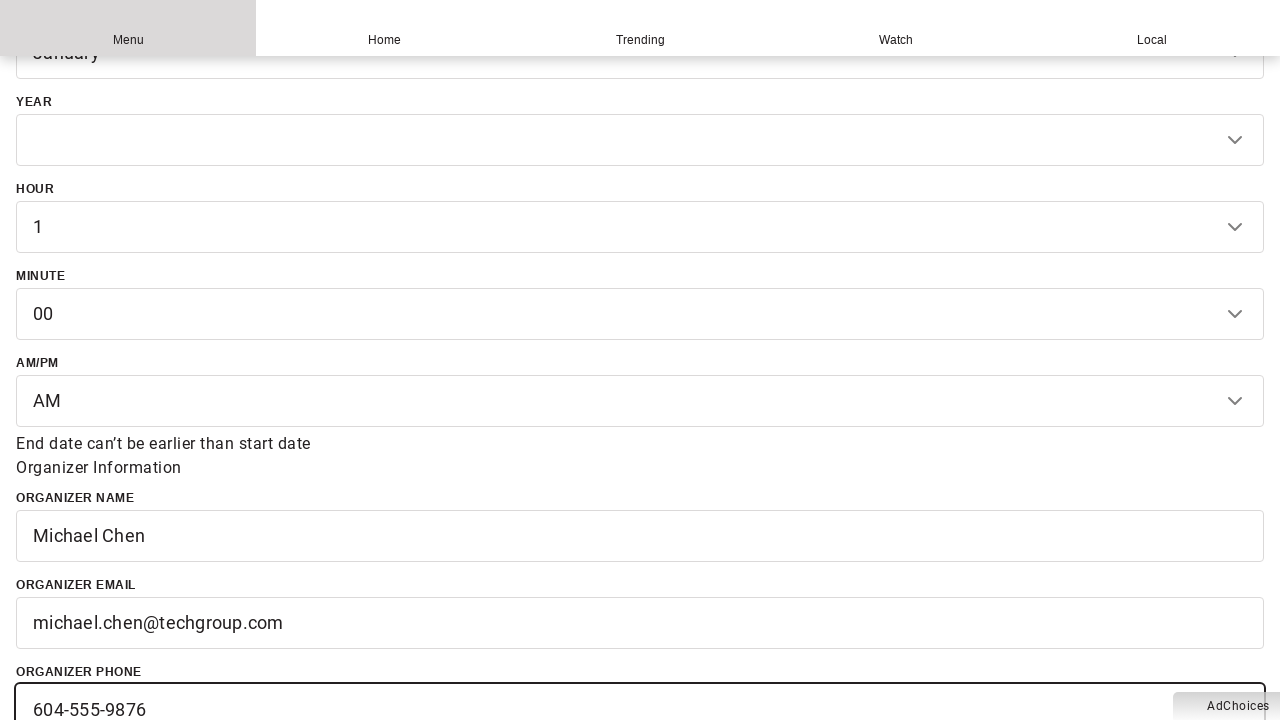